Tests the Python.org search functionality by entering "pycon" in the search box and submitting the search to verify results are returned.

Starting URL: http://www.python.org/

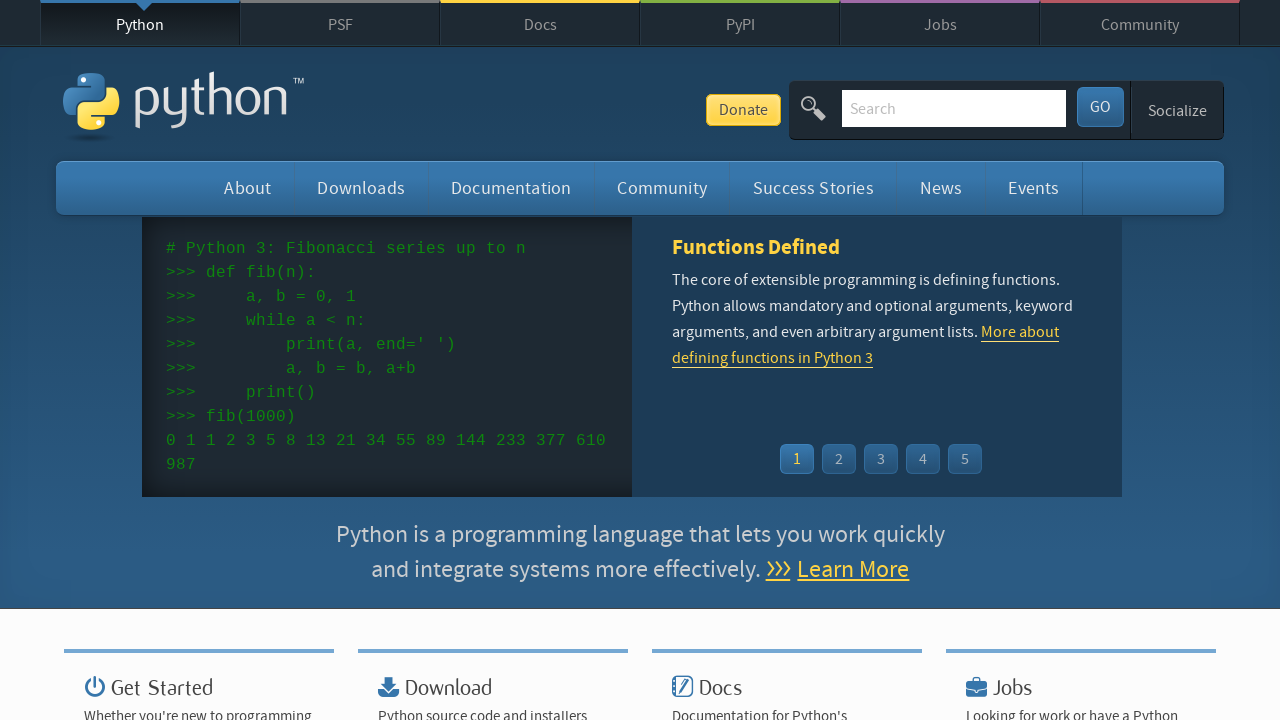

Verified 'Python' is in page title
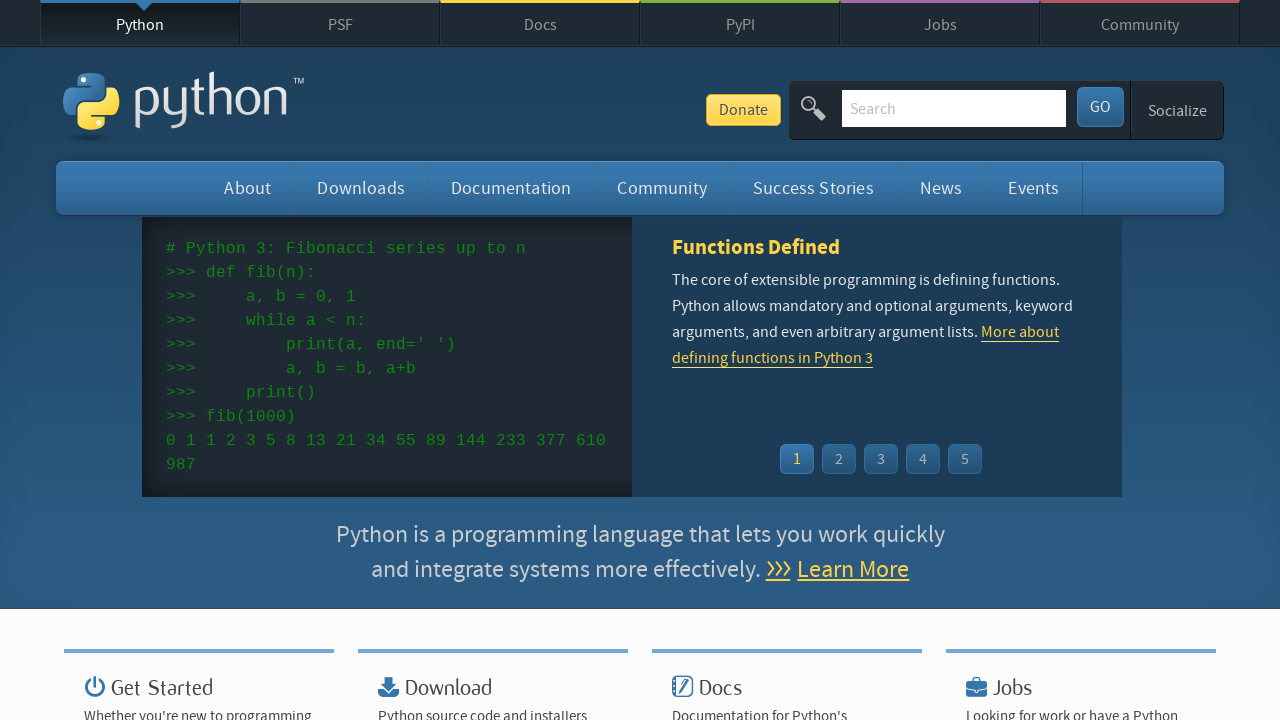

Located search box element
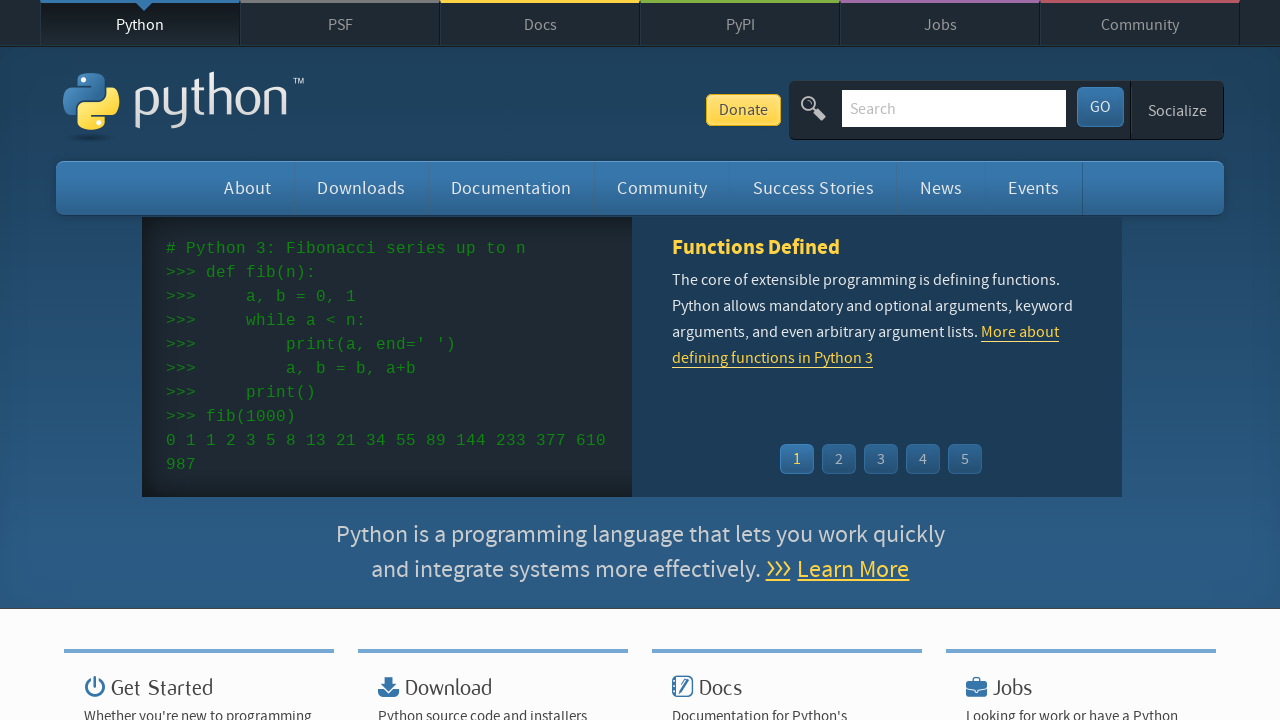

Cleared search box on input[name='q']
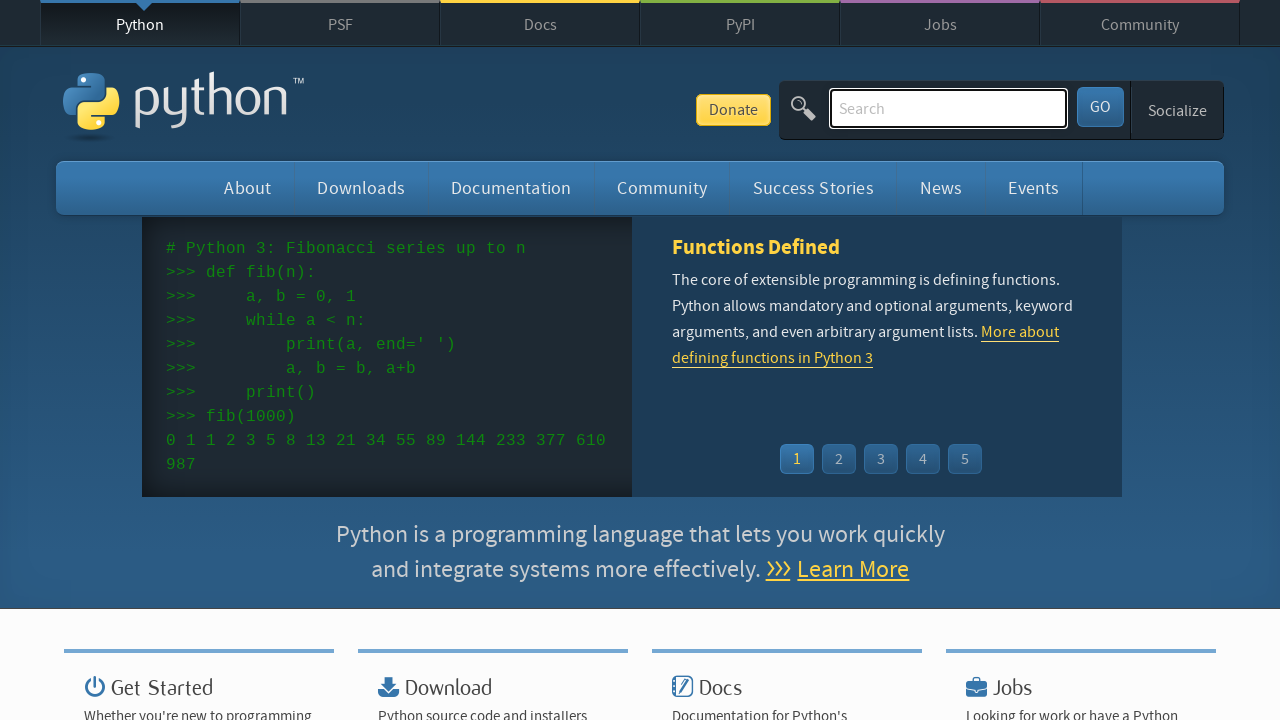

Filled search box with 'pycon' on input[name='q']
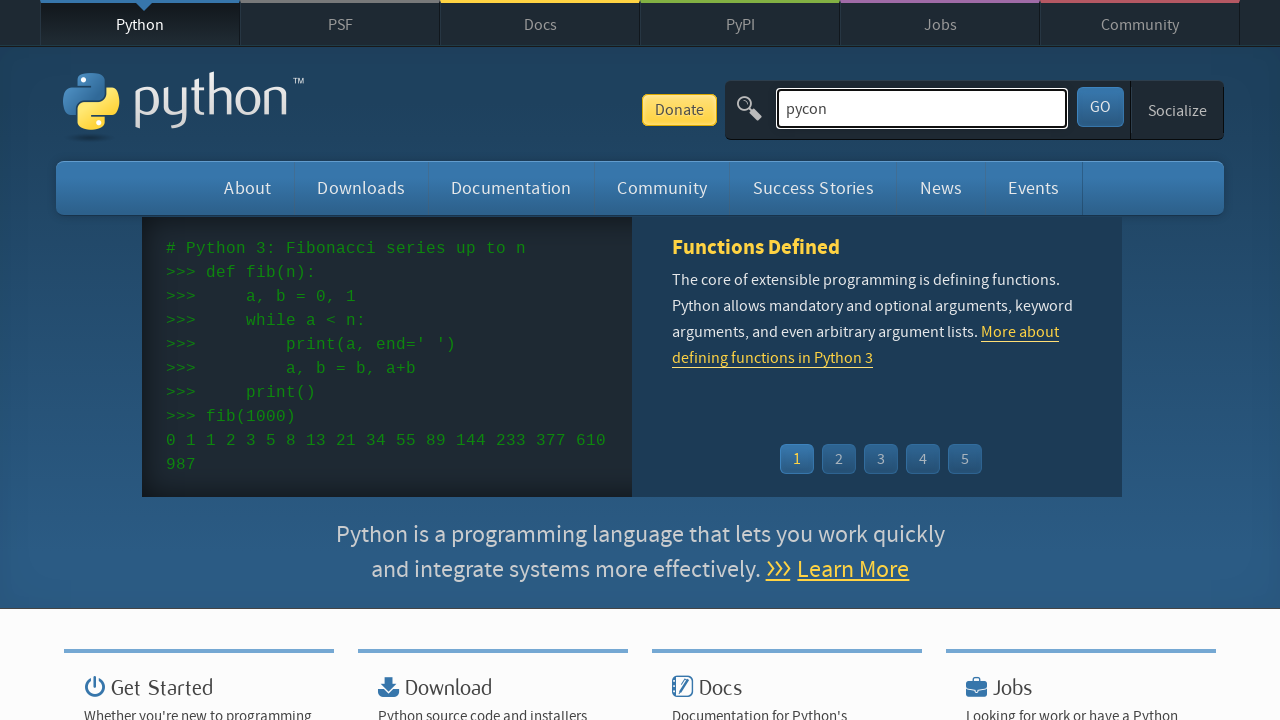

Submitted search by pressing Enter on input[name='q']
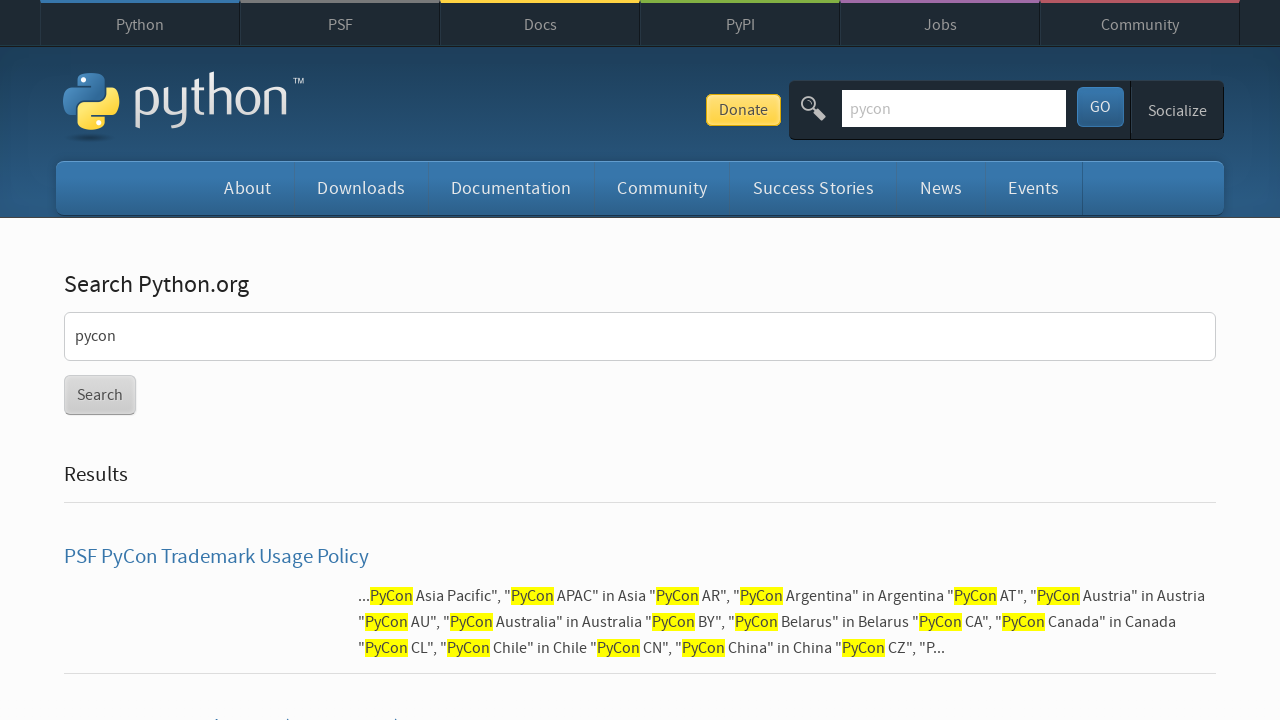

Waited for page to reach networkidle state
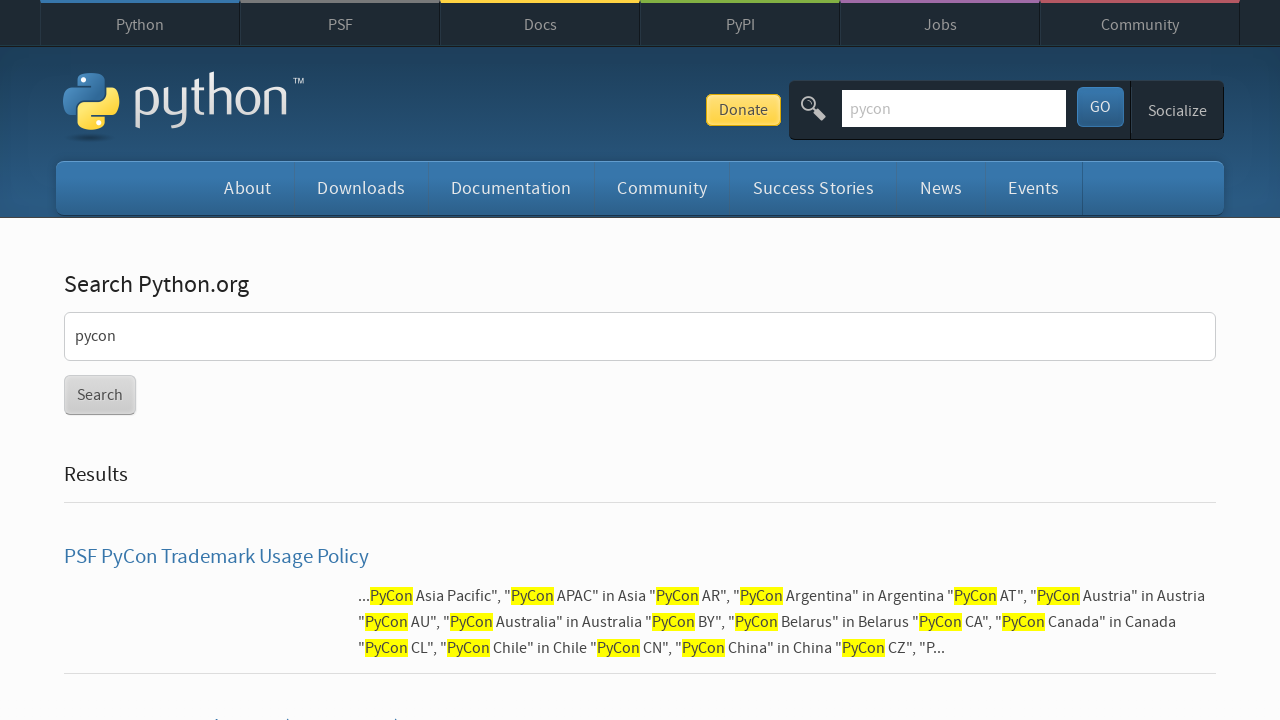

Verified search results were returned (no 'No results found' message)
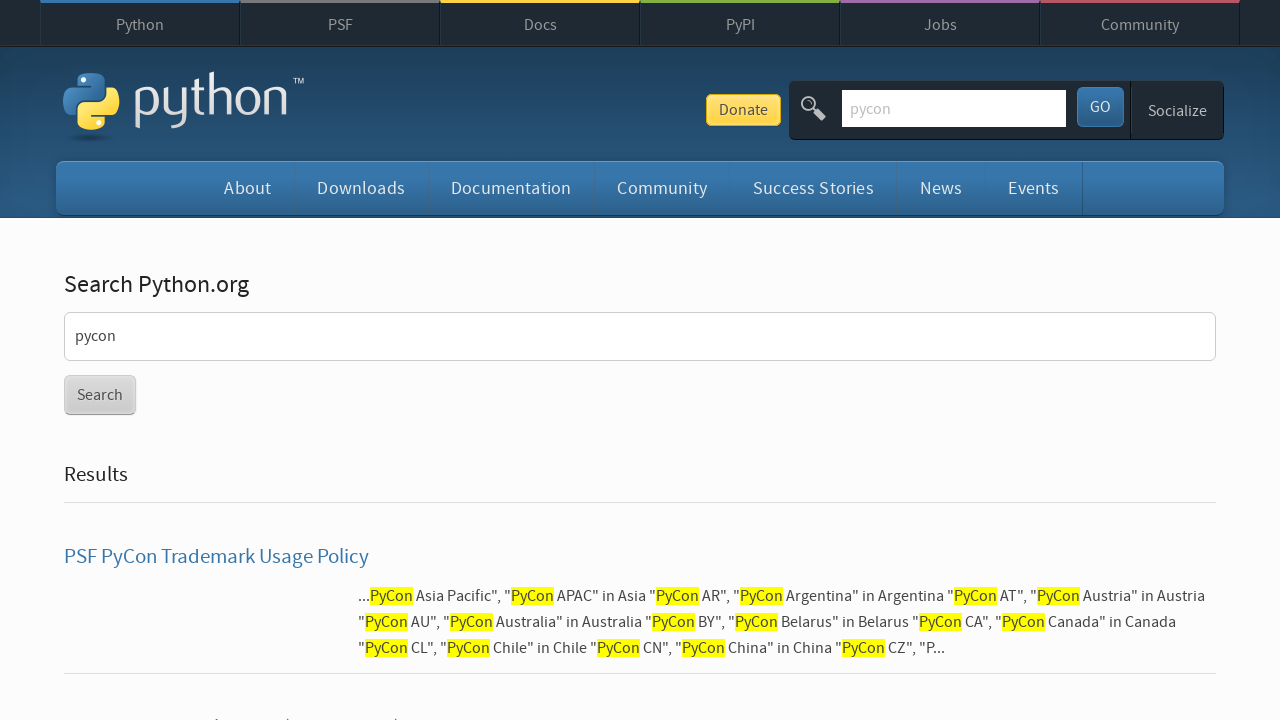

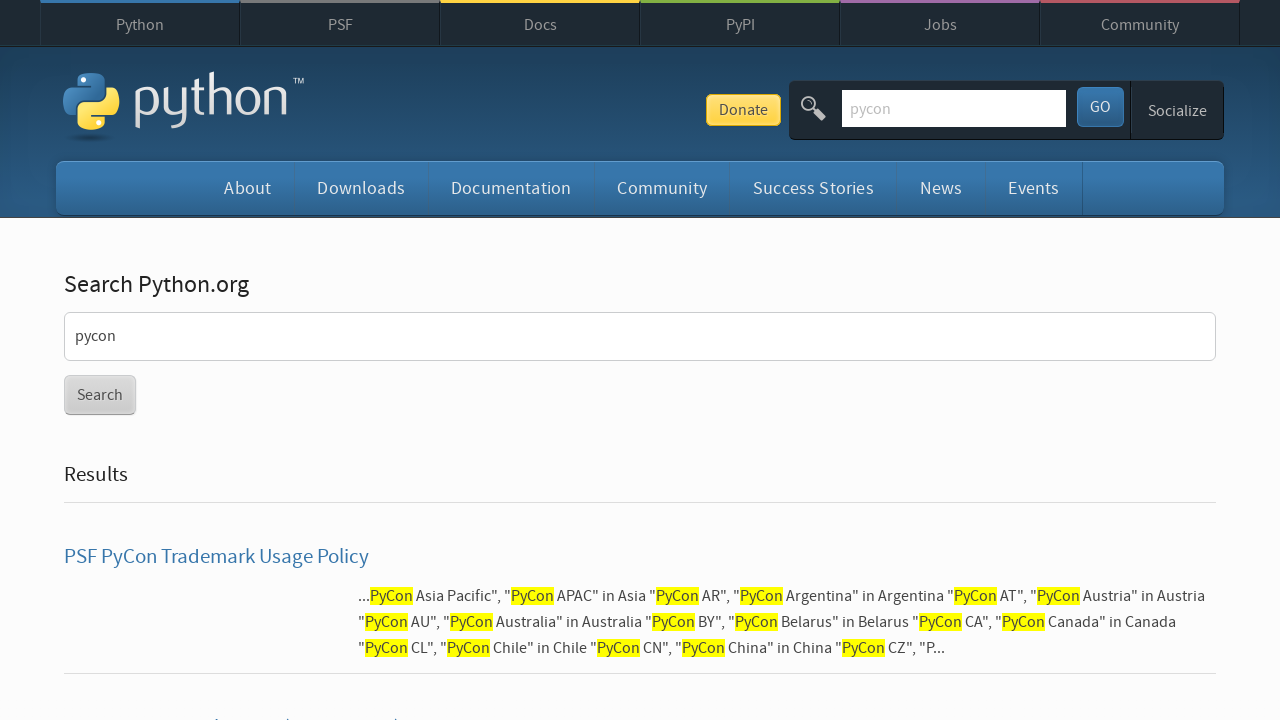